Tests checkbox functionality by toggling checkboxes on and off and verifying their states

Starting URL: http://the-internet.herokuapp.com/checkboxes

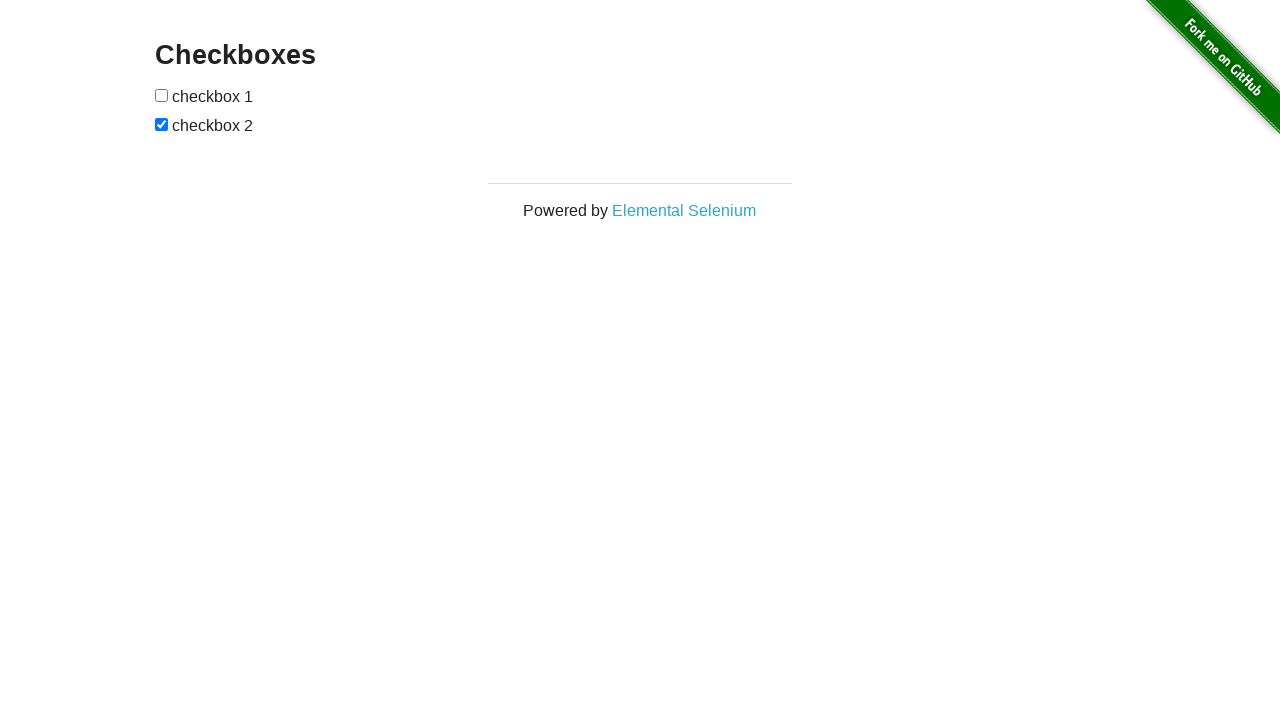

Clicked first checkbox to check it at (162, 95) on [type=checkbox]
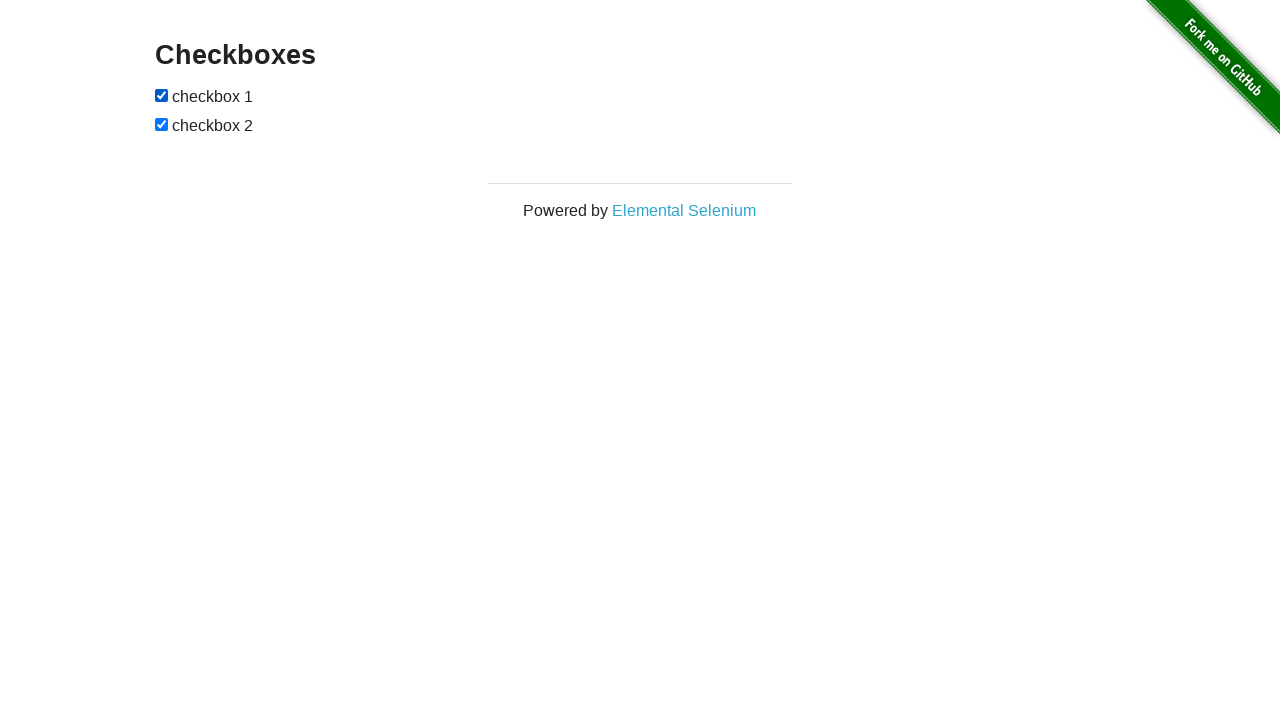

Verified first checkbox is now checked
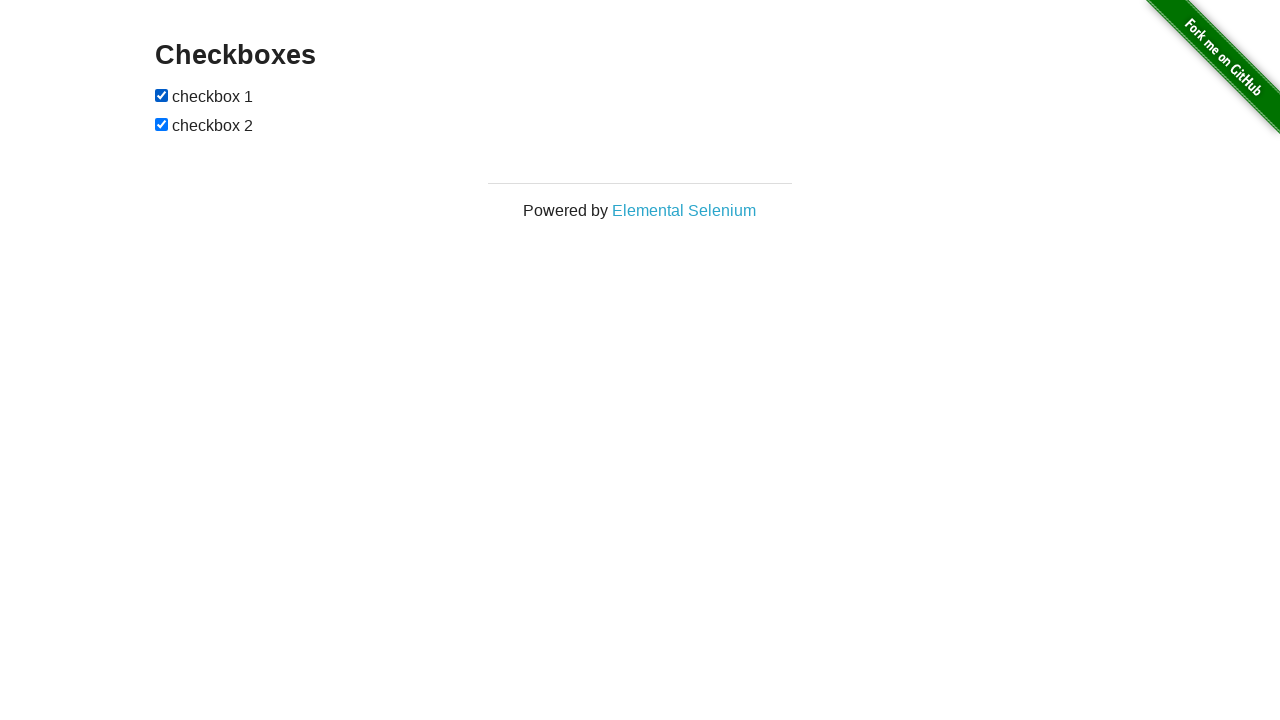

Clicked second checkbox to uncheck it at (162, 124) on xpath=//input[2]
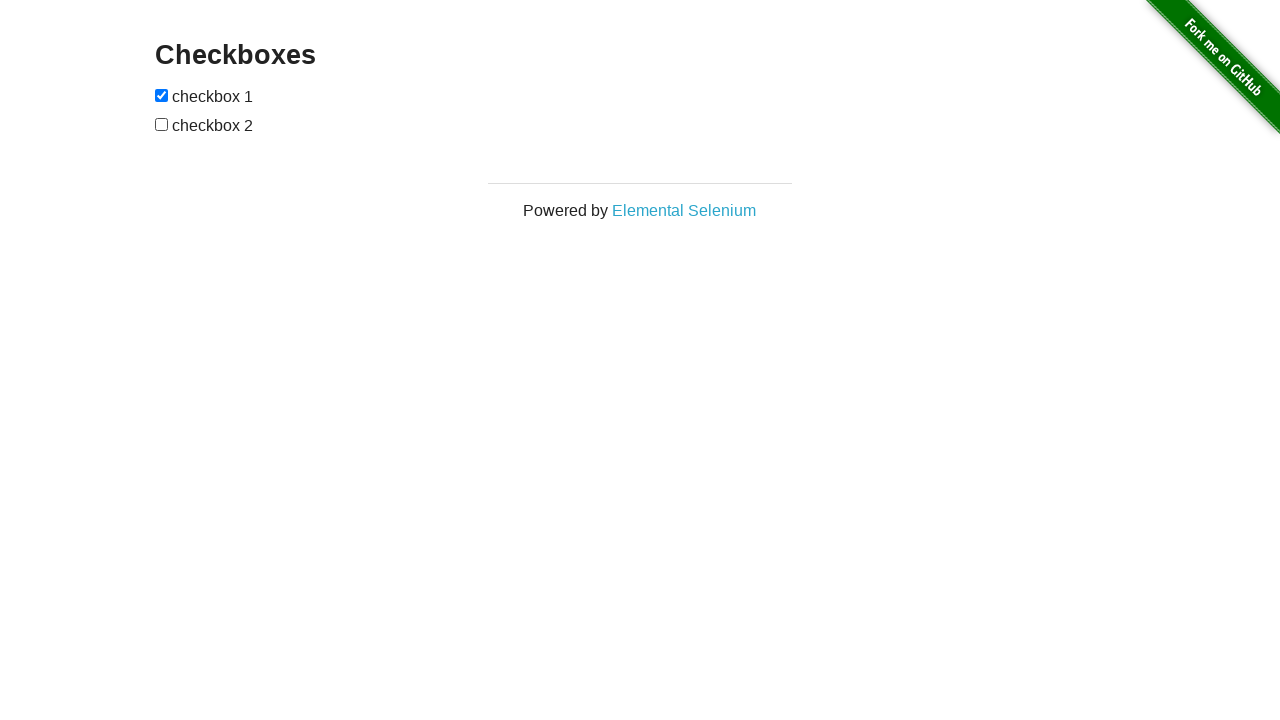

Verified second checkbox is now unchecked
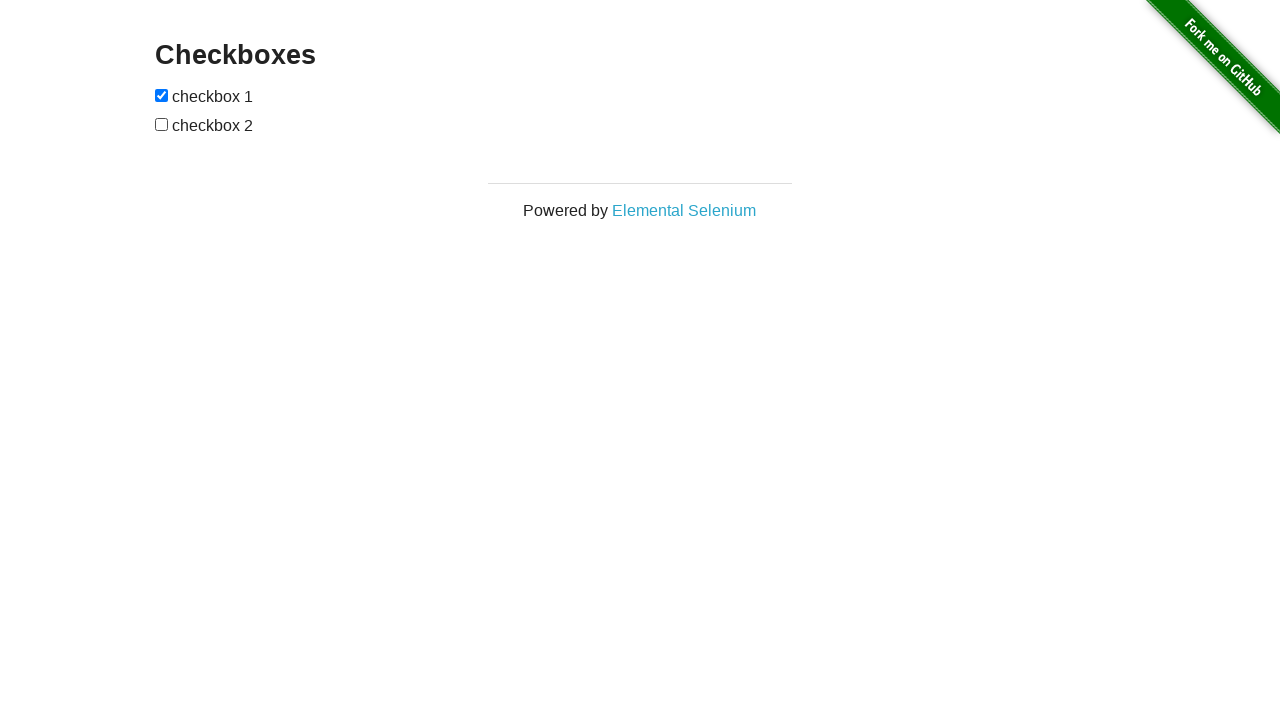

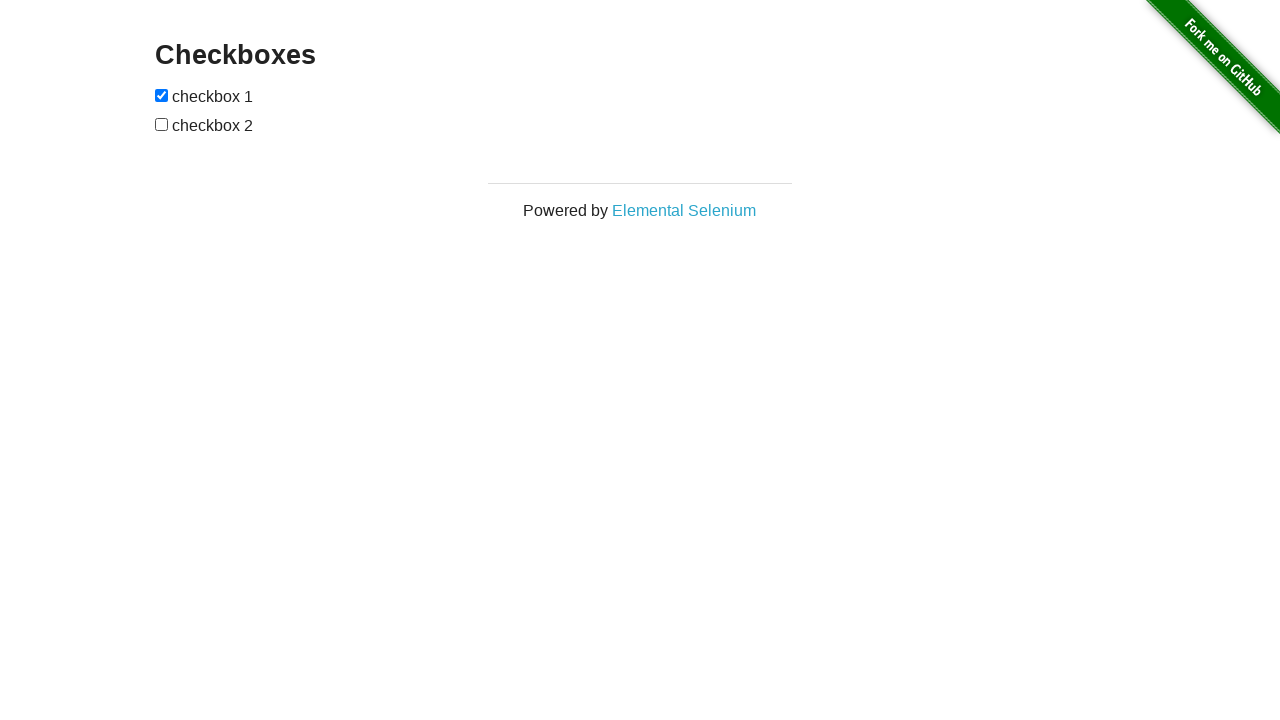